Tests adding an item to the todo list by filling the input field and pressing Enter, then verifying the new item appears in the list.

Starting URL: https://demo.playwright.dev/todomvc

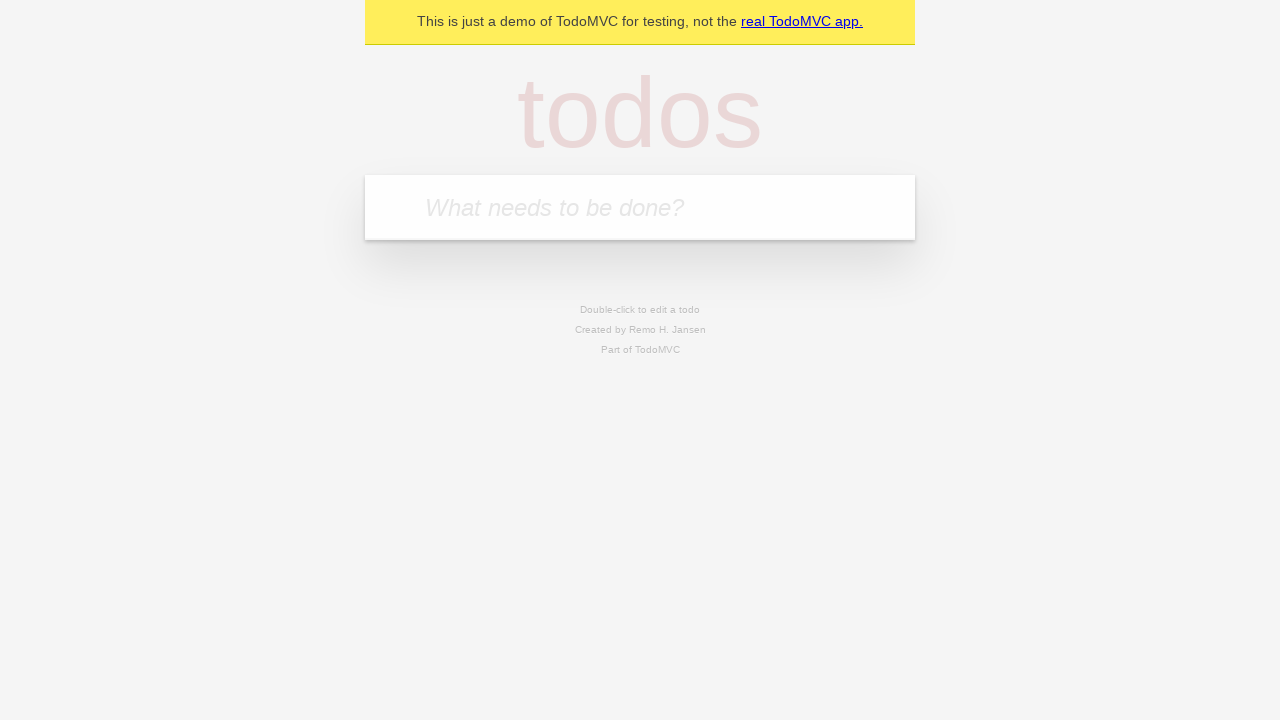

Filled todo input field with 'hello' on input.new-todo
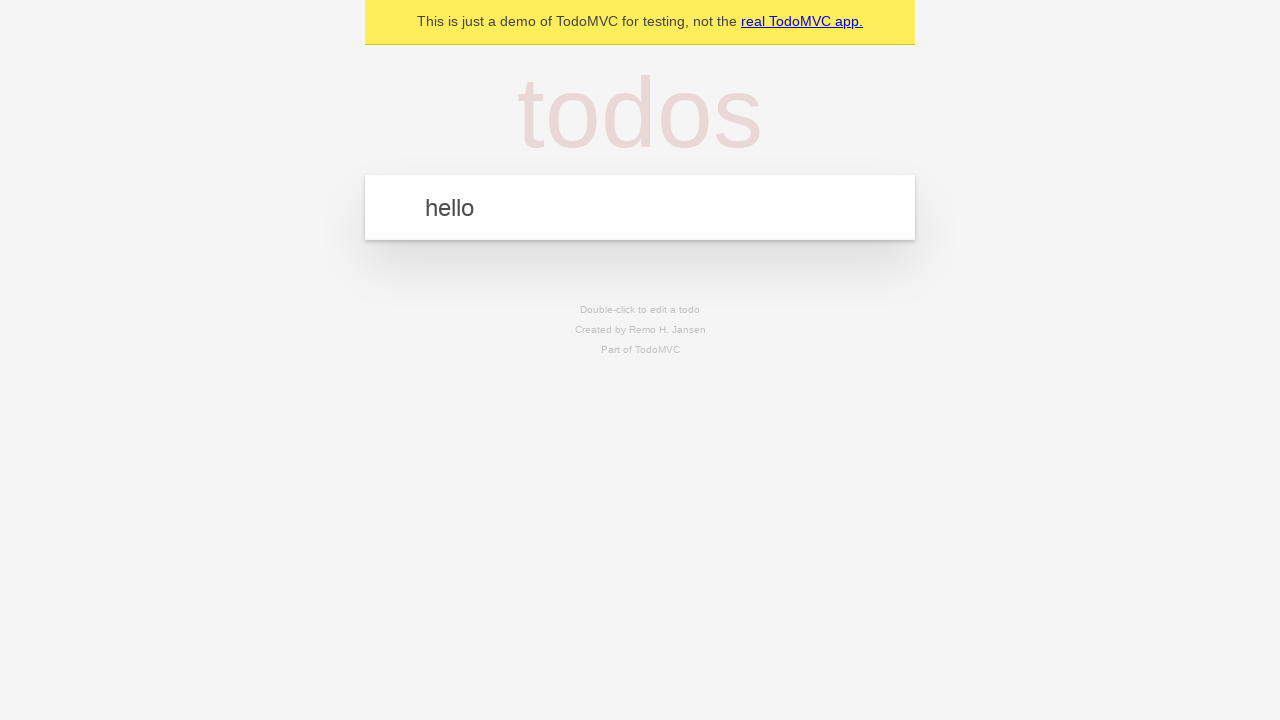

Pressed Enter to add the todo item on input.new-todo
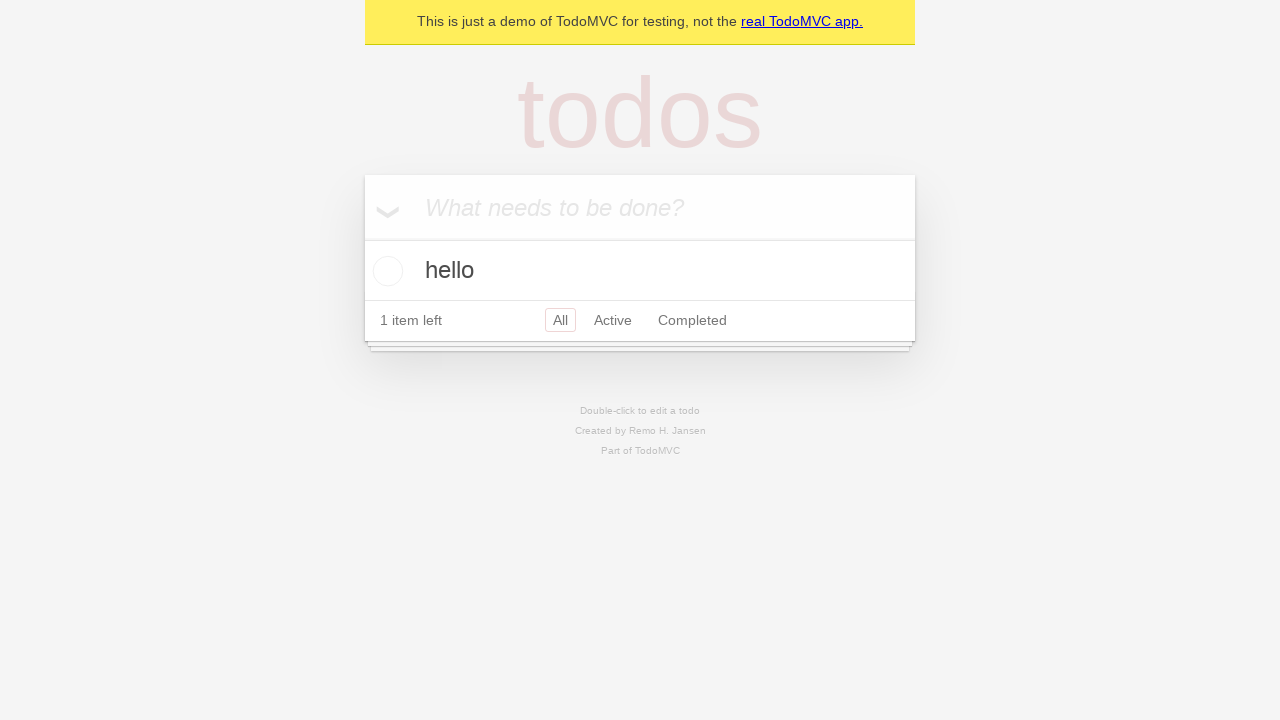

Verified new todo item appears in the list
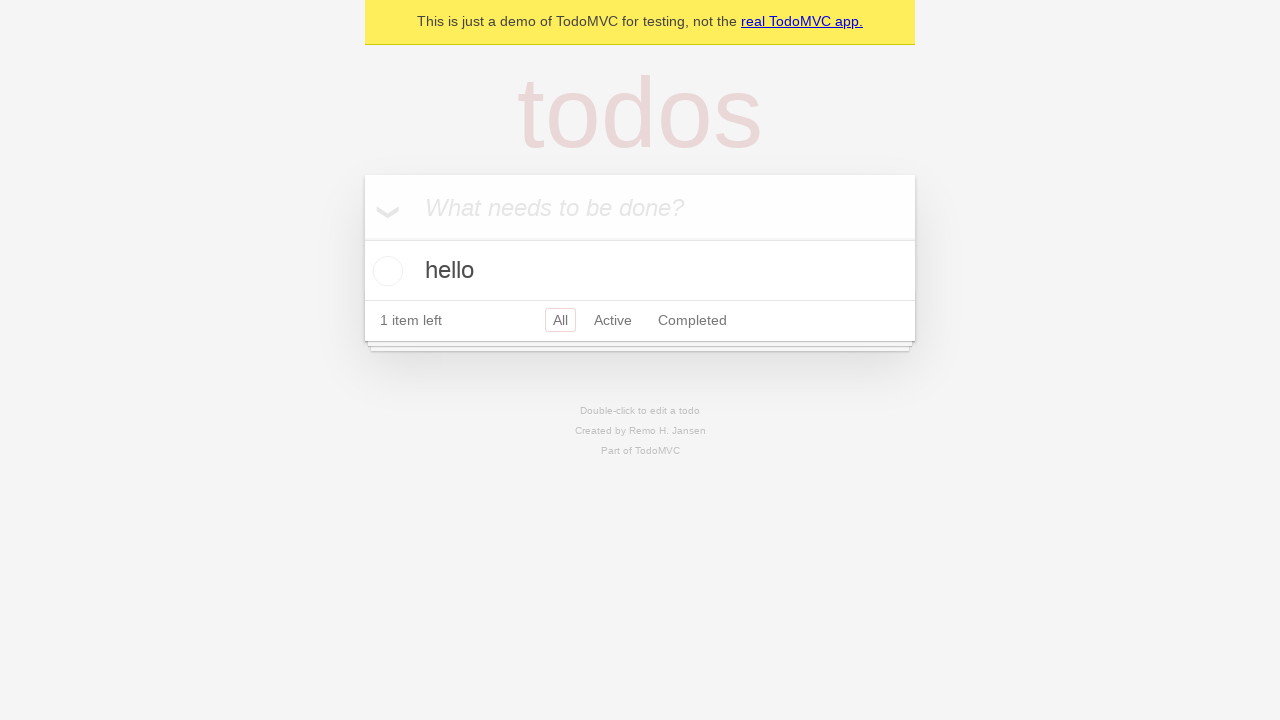

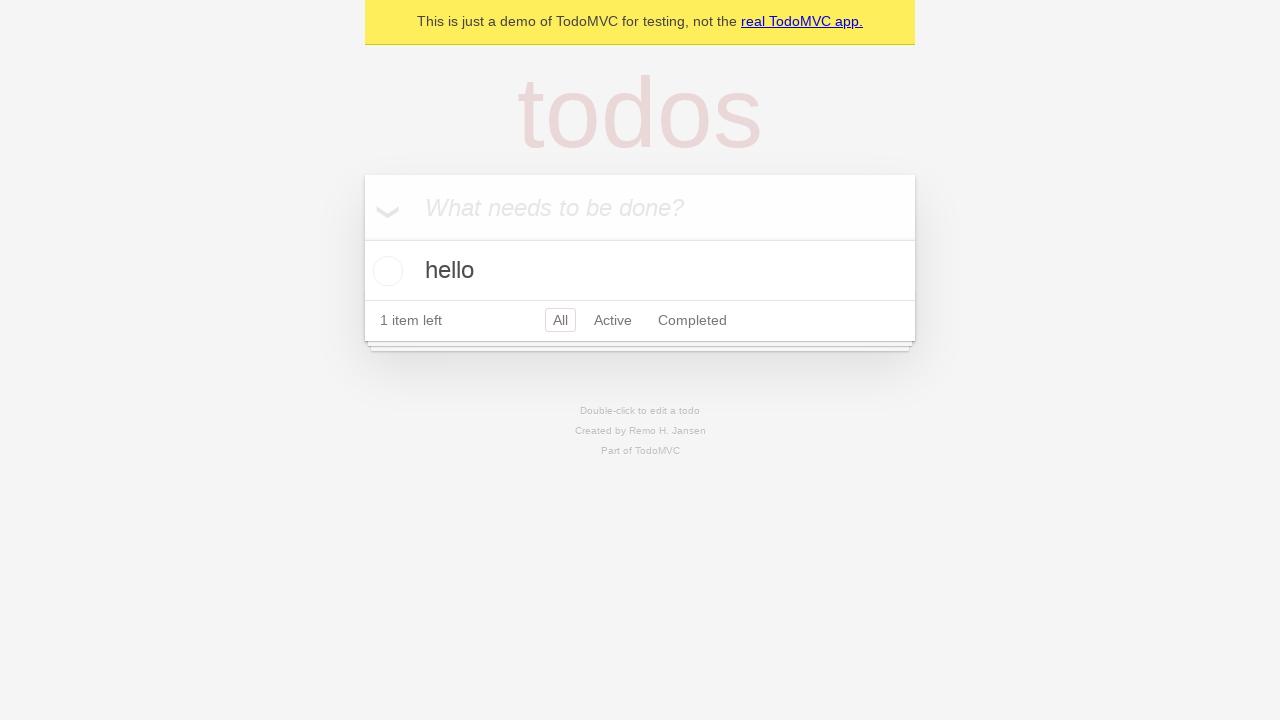